Tests dropdown functionality on a flight booking practice page by opening a passenger selection dropdown, incrementing adult passengers 4 times, and closing the dropdown.

Starting URL: https://rahulshettyacademy.com/dropdownsPractise/

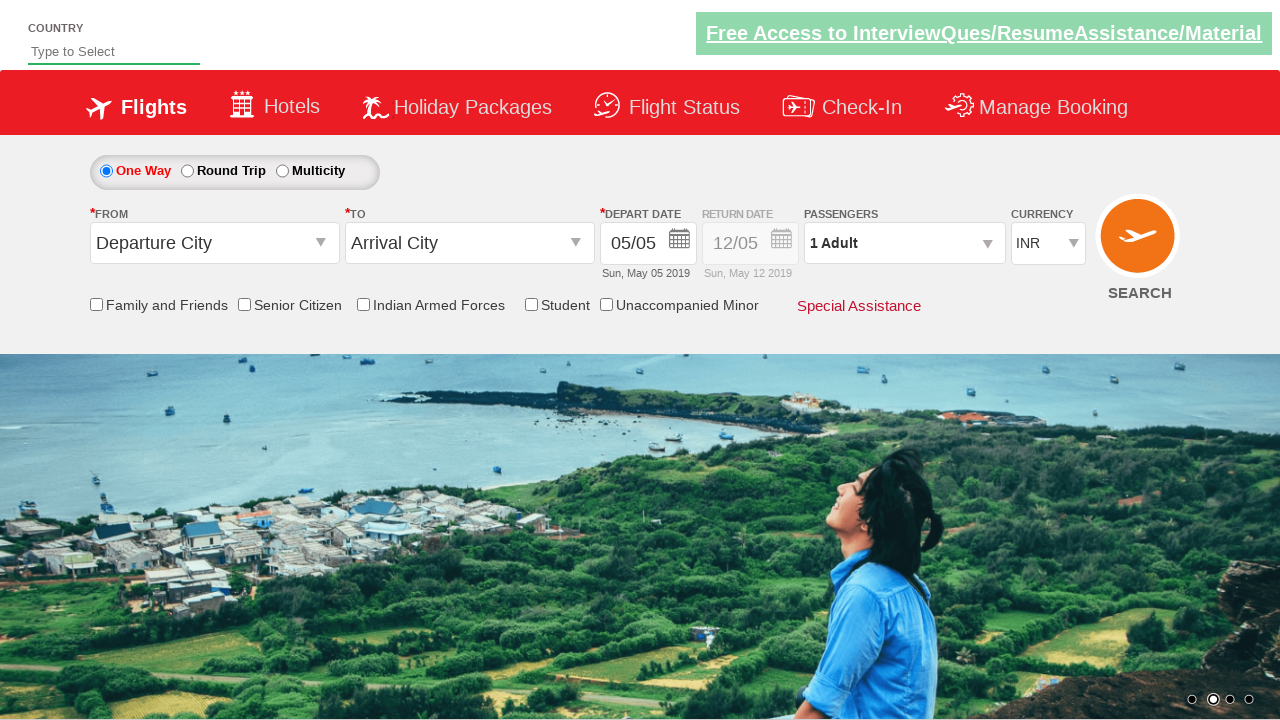

Clicked on passenger info dropdown to open it at (904, 243) on #divpaxinfo
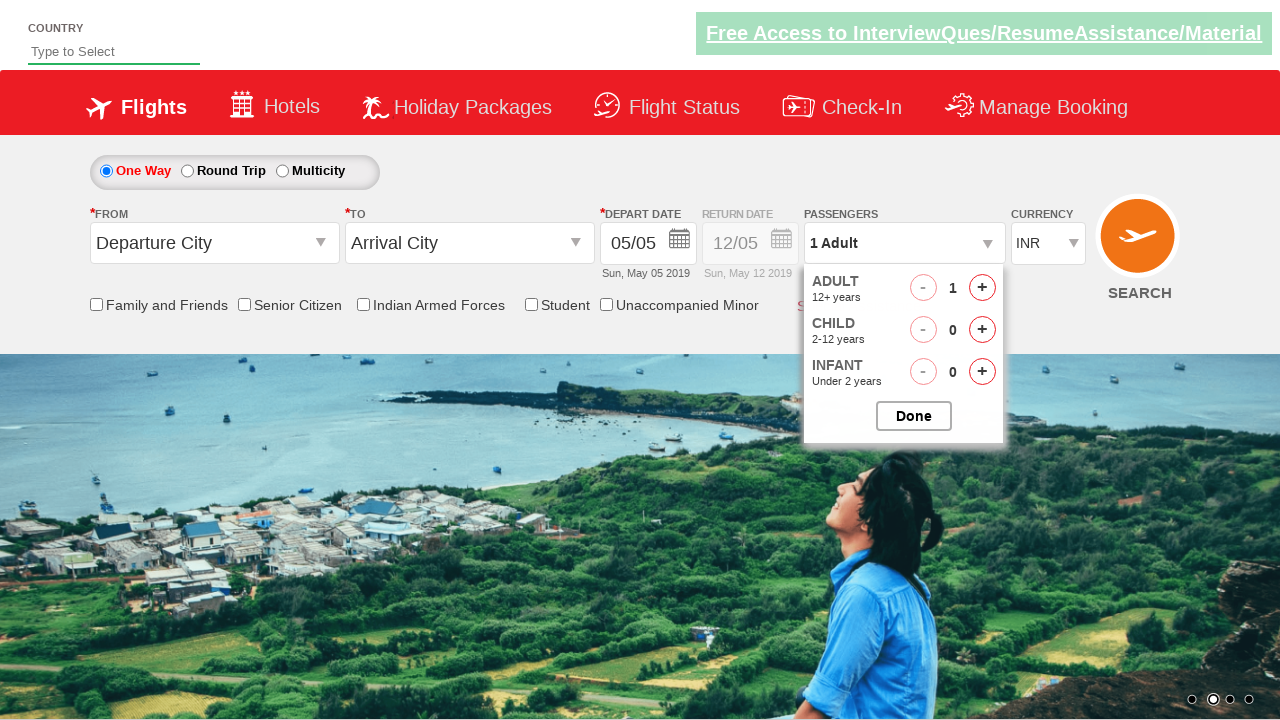

Waited 1000ms for dropdown to become visible
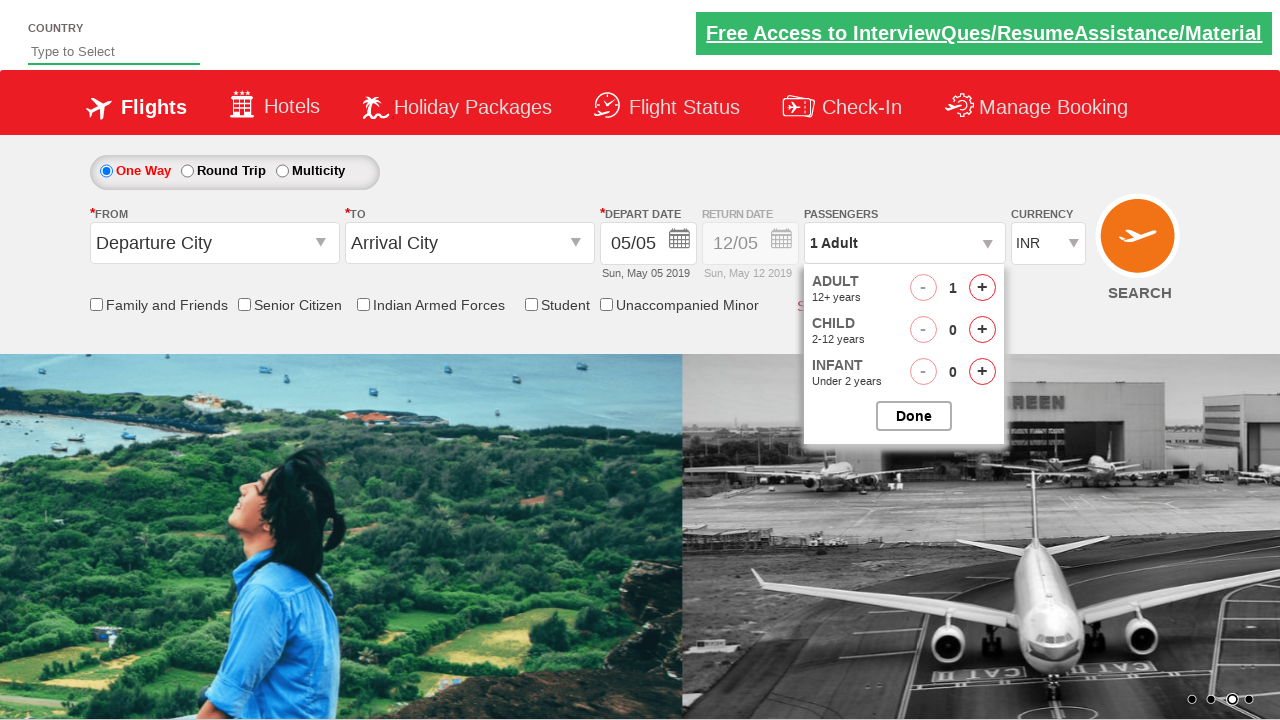

Incremented adult passenger count (iteration 1 of 4) at (982, 288) on #hrefIncAdt
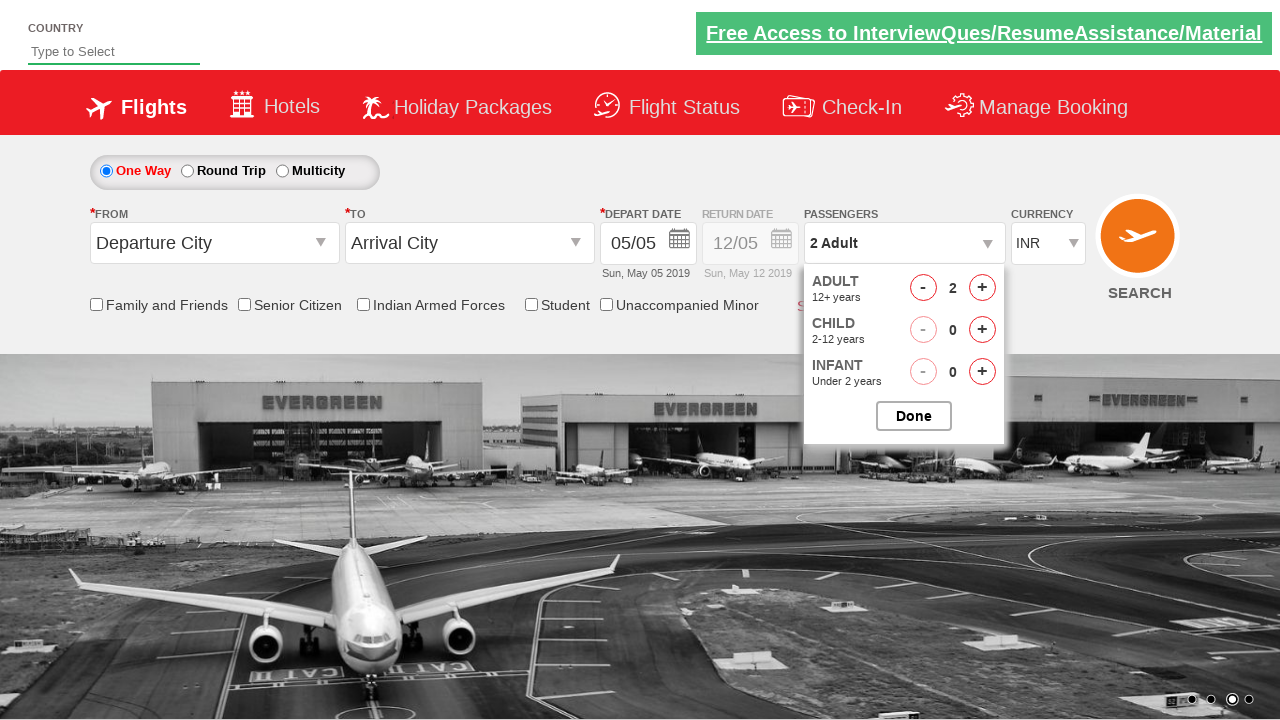

Incremented adult passenger count (iteration 2 of 4) at (982, 288) on #hrefIncAdt
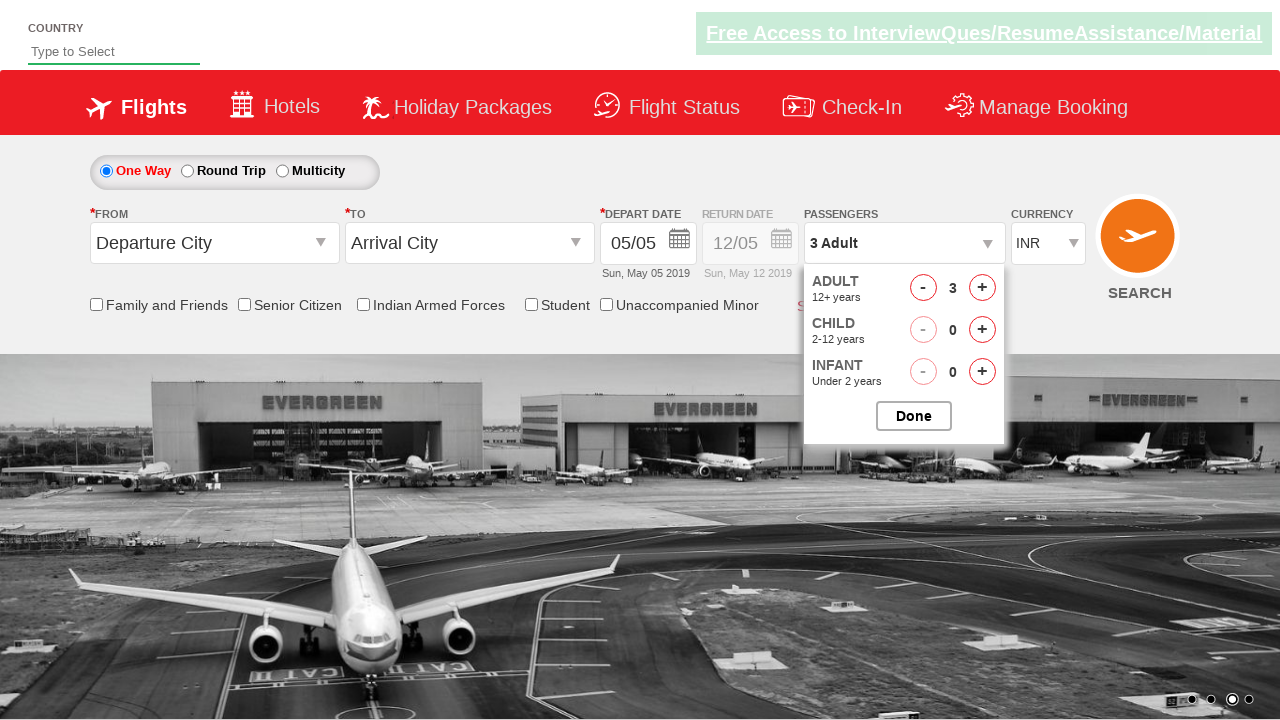

Incremented adult passenger count (iteration 3 of 4) at (982, 288) on #hrefIncAdt
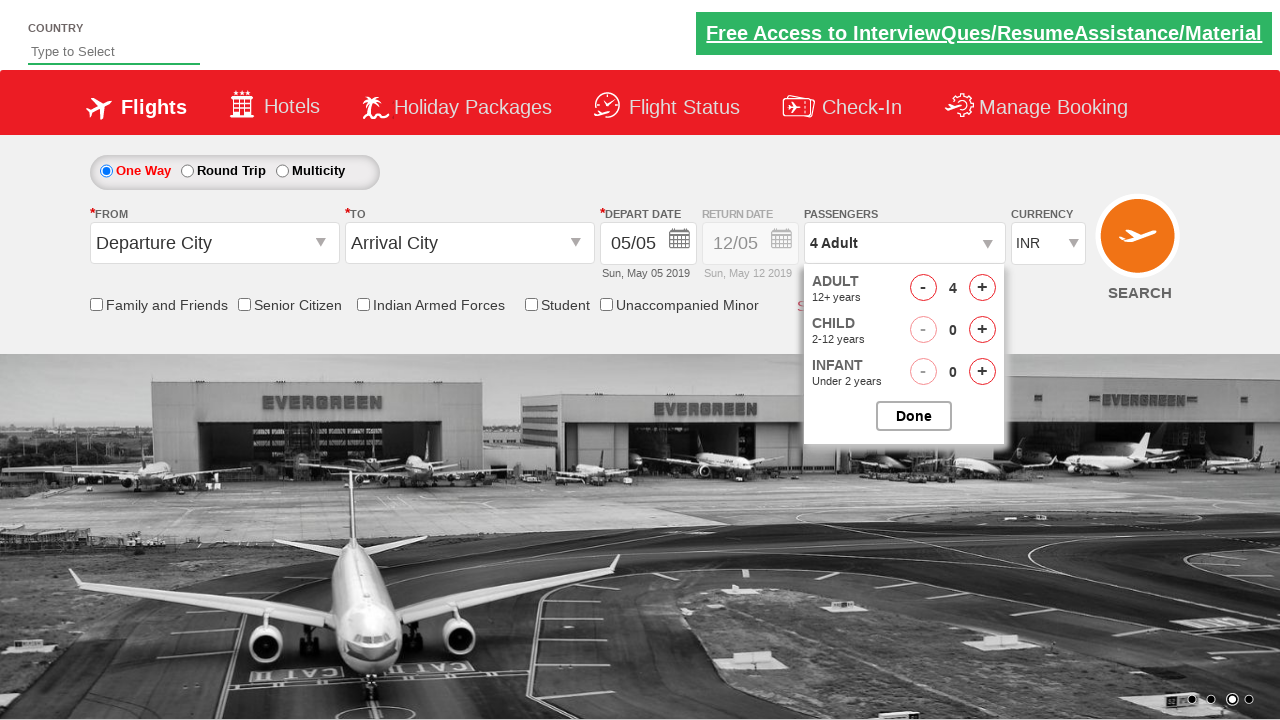

Incremented adult passenger count (iteration 4 of 4) at (982, 288) on #hrefIncAdt
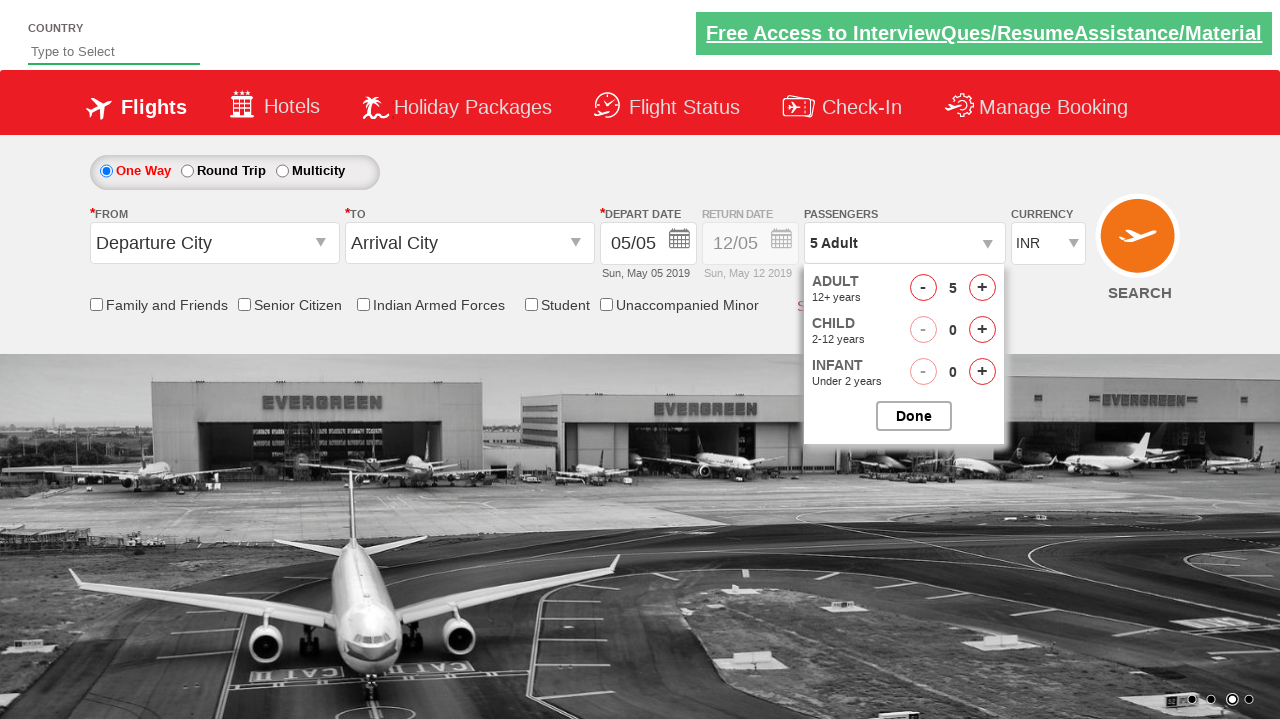

Clicked button to close passenger selection dropdown at (914, 416) on #btnclosepaxoption
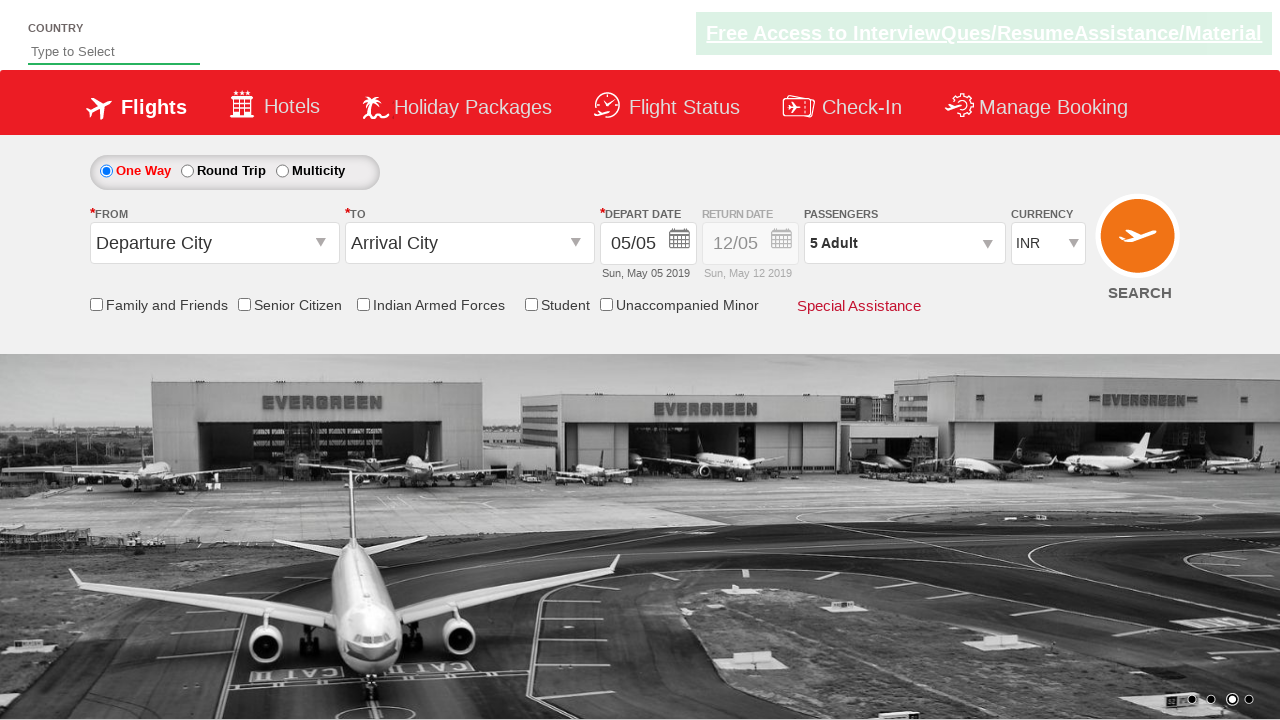

Waited for dropdown to close and passenger info text to update
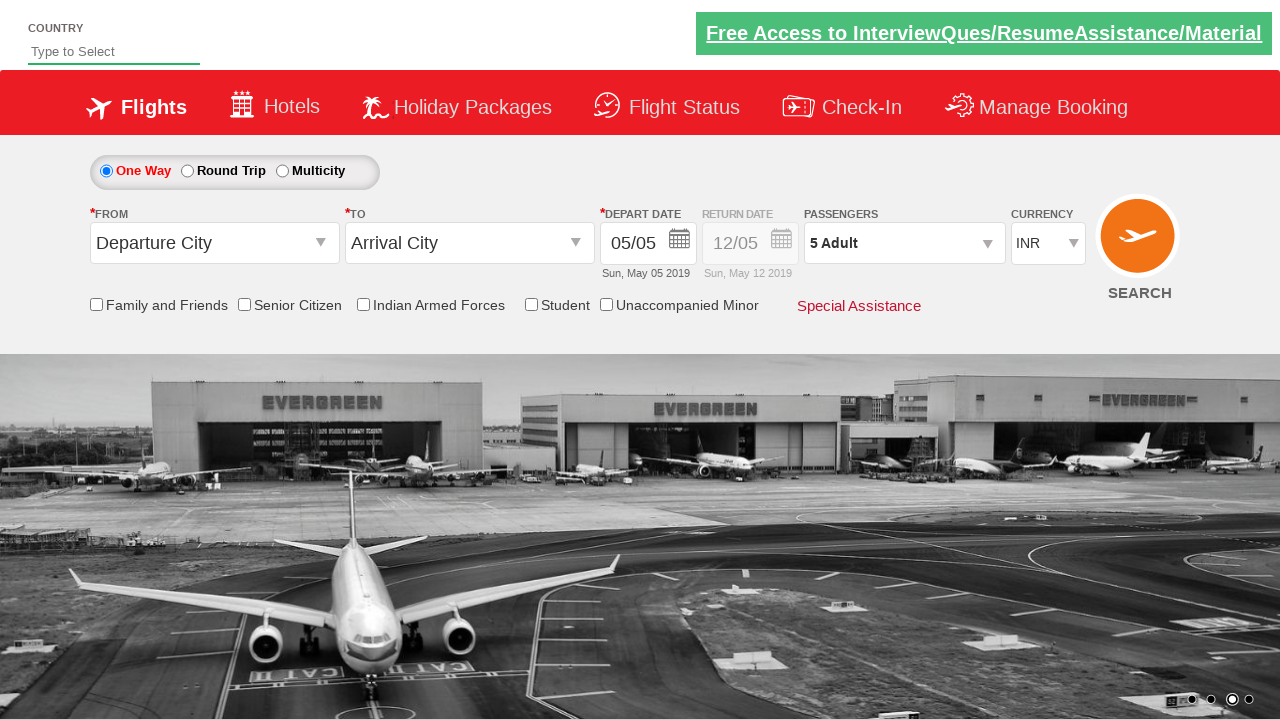

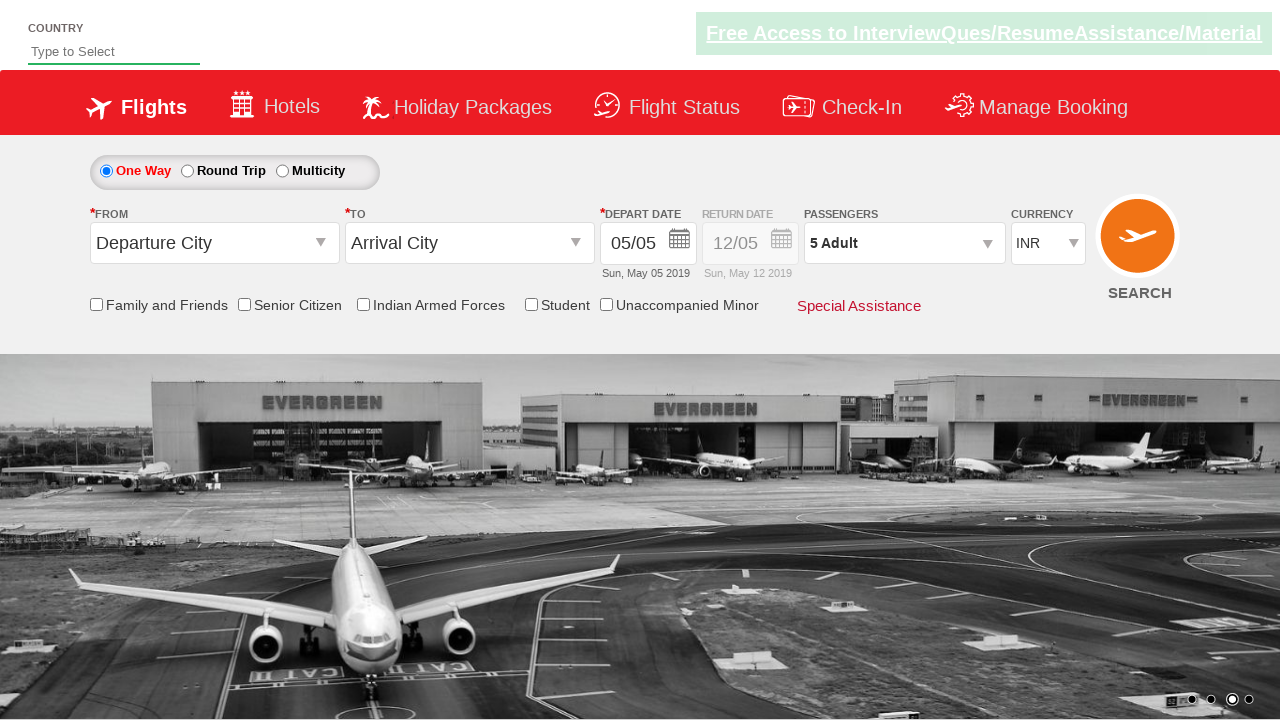